Tests login and logout functionality by extracting credentials from the page, logging in, verifying welcome message, then logging out and verifying logout message

Starting URL: http://the-internet.herokuapp.com/login

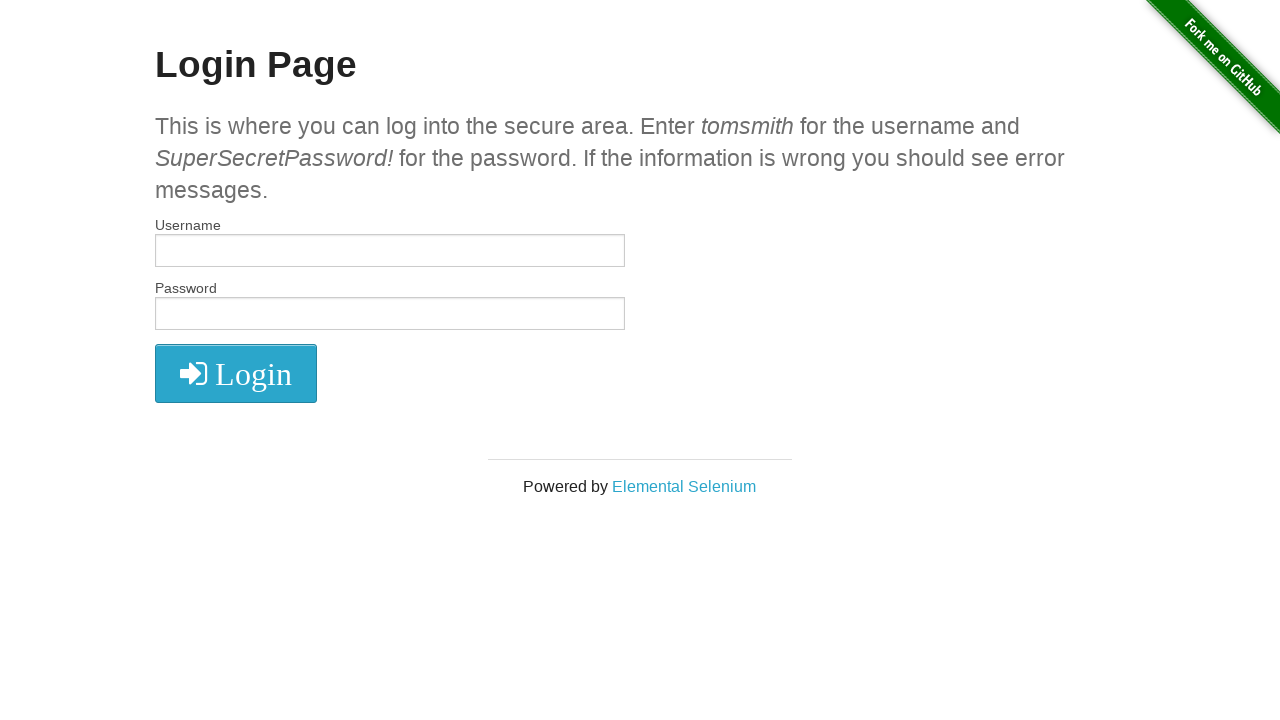

Extracted username from page
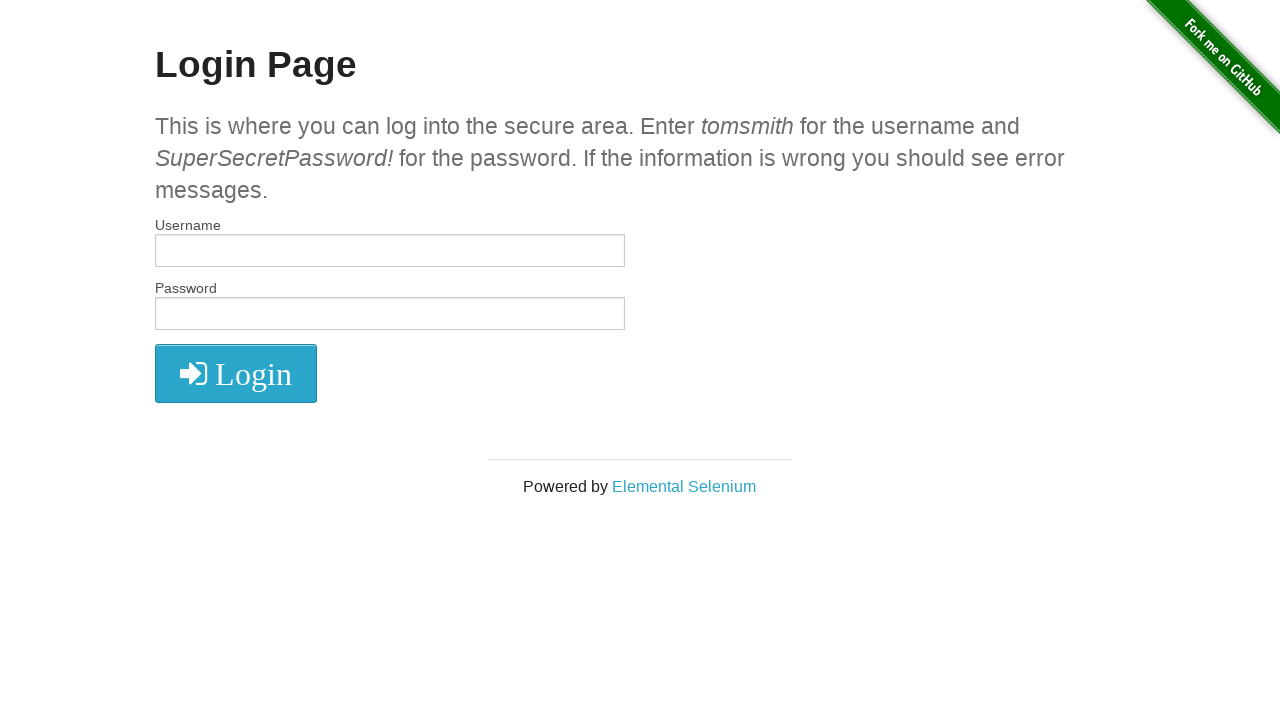

Extracted password from page
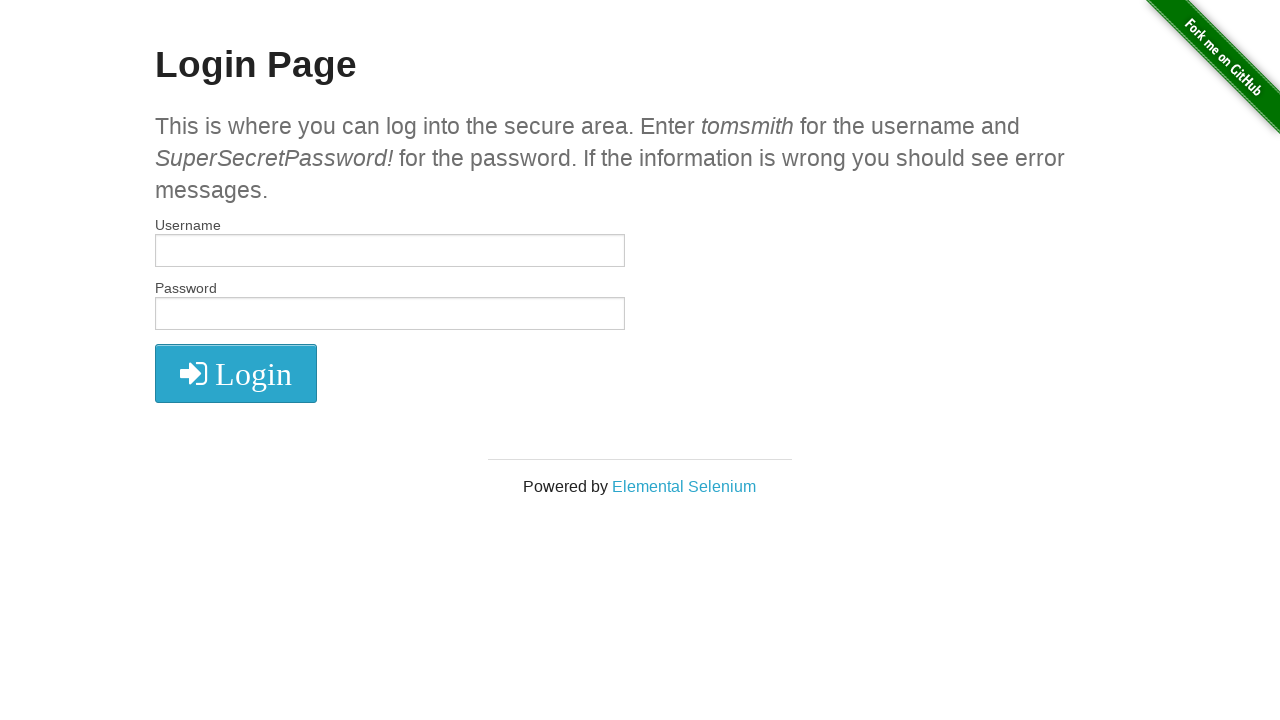

Filled username field with extracted username on //*[@id='username']
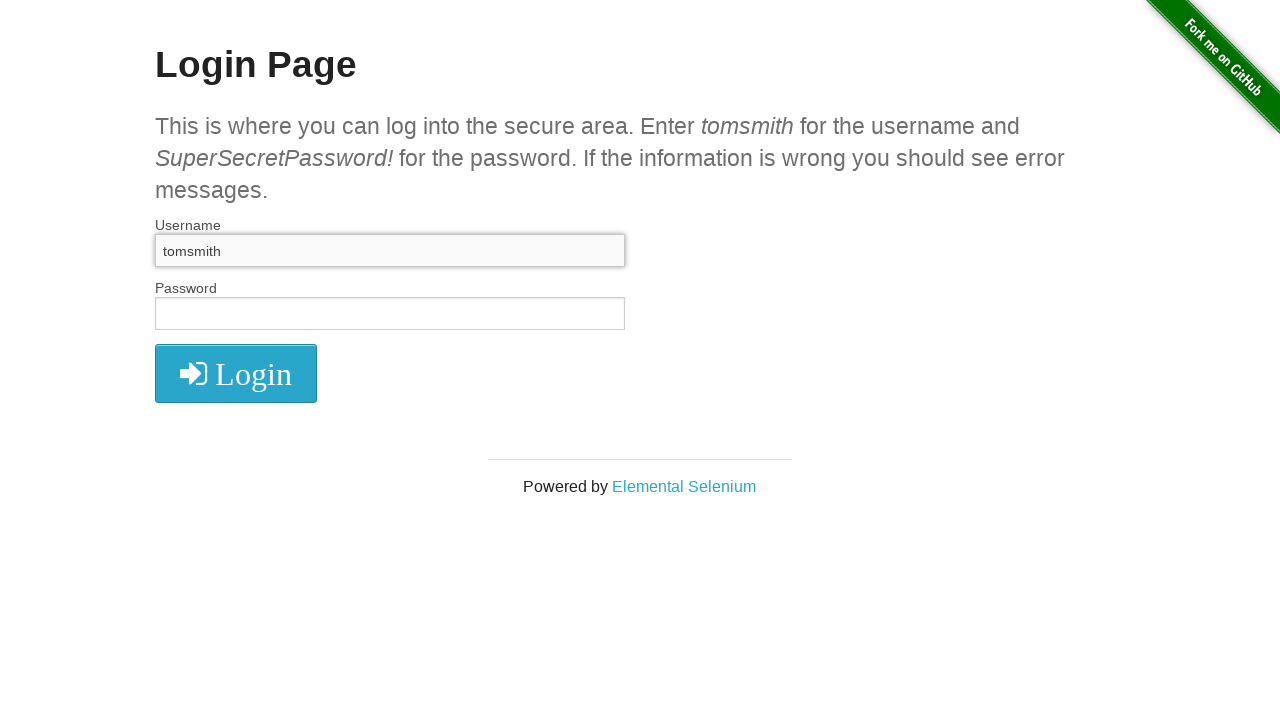

Filled password field with extracted password on //input[@name='password']
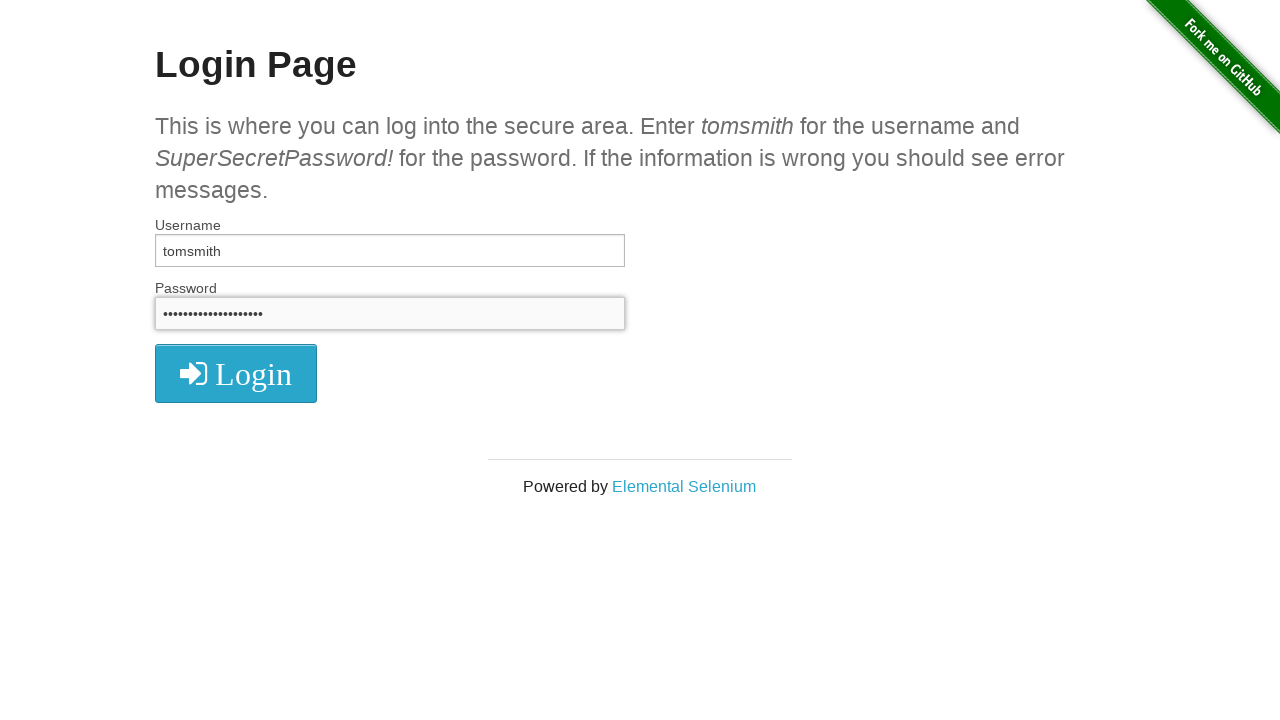

Clicked login button at (236, 373) on xpath=//button[@class='radius']
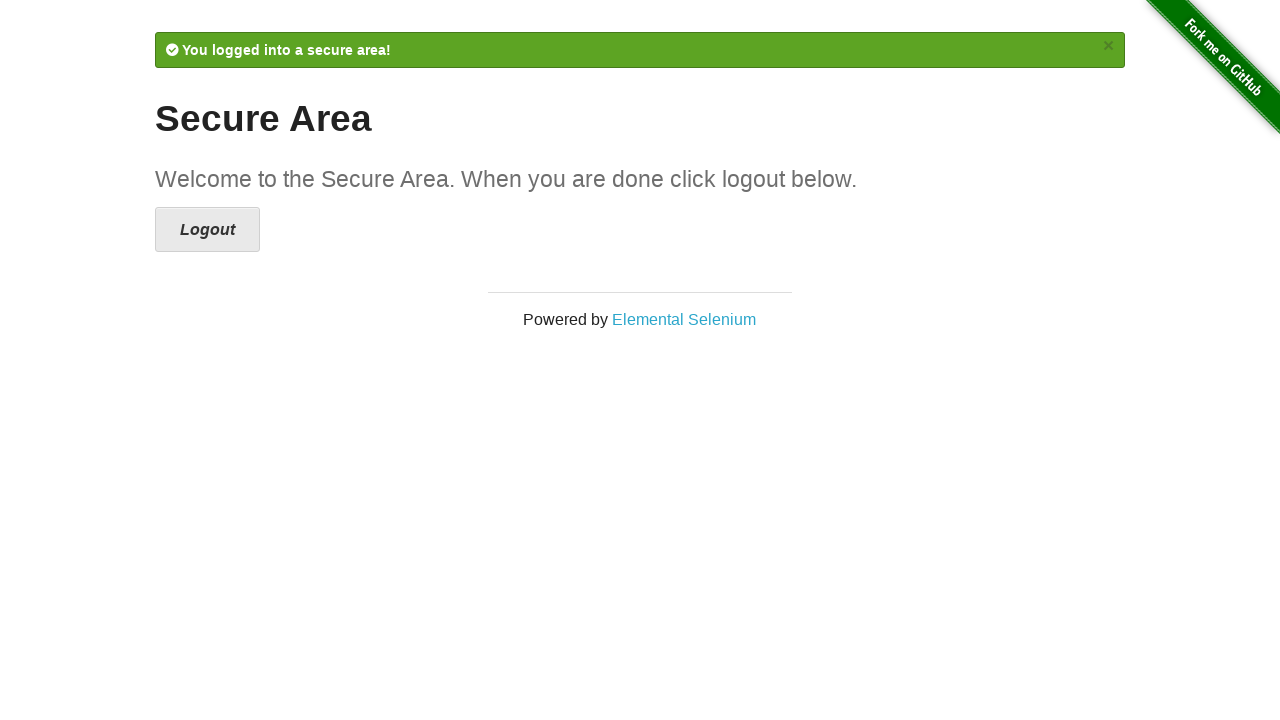

Welcome message loaded after login
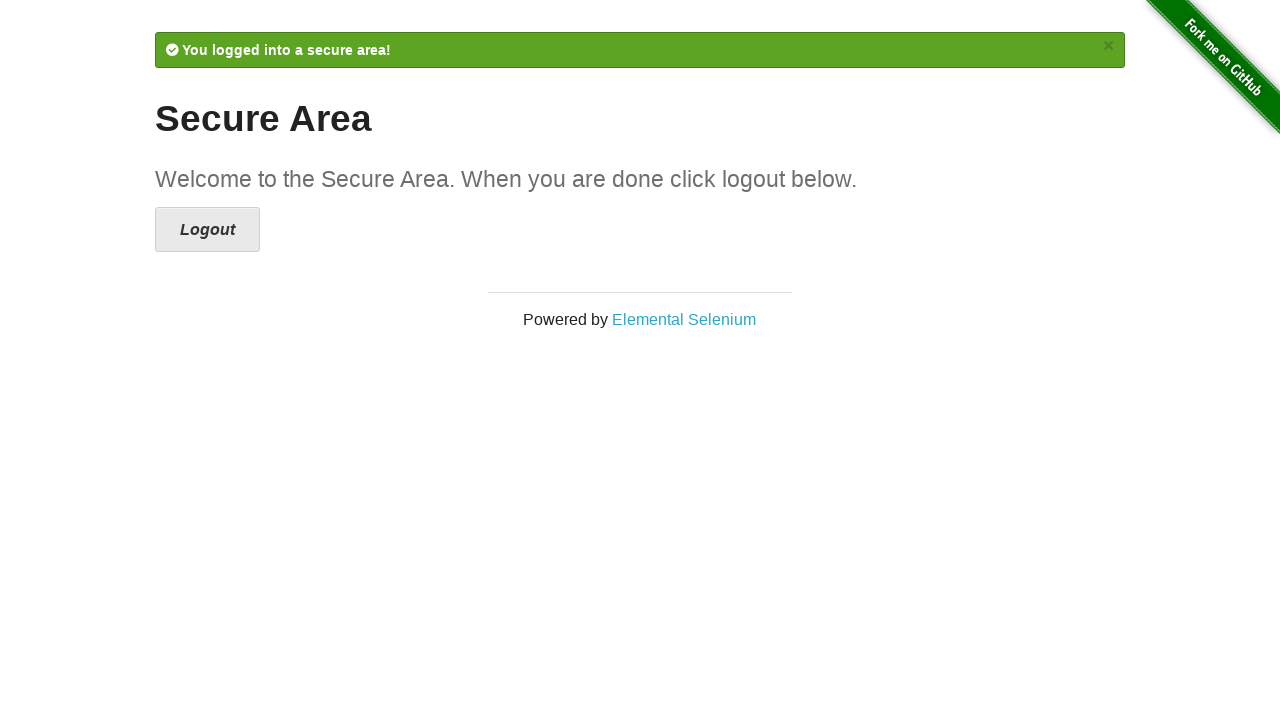

Verified welcome message: Welcome to the Secure Area. When you are done click logout below.
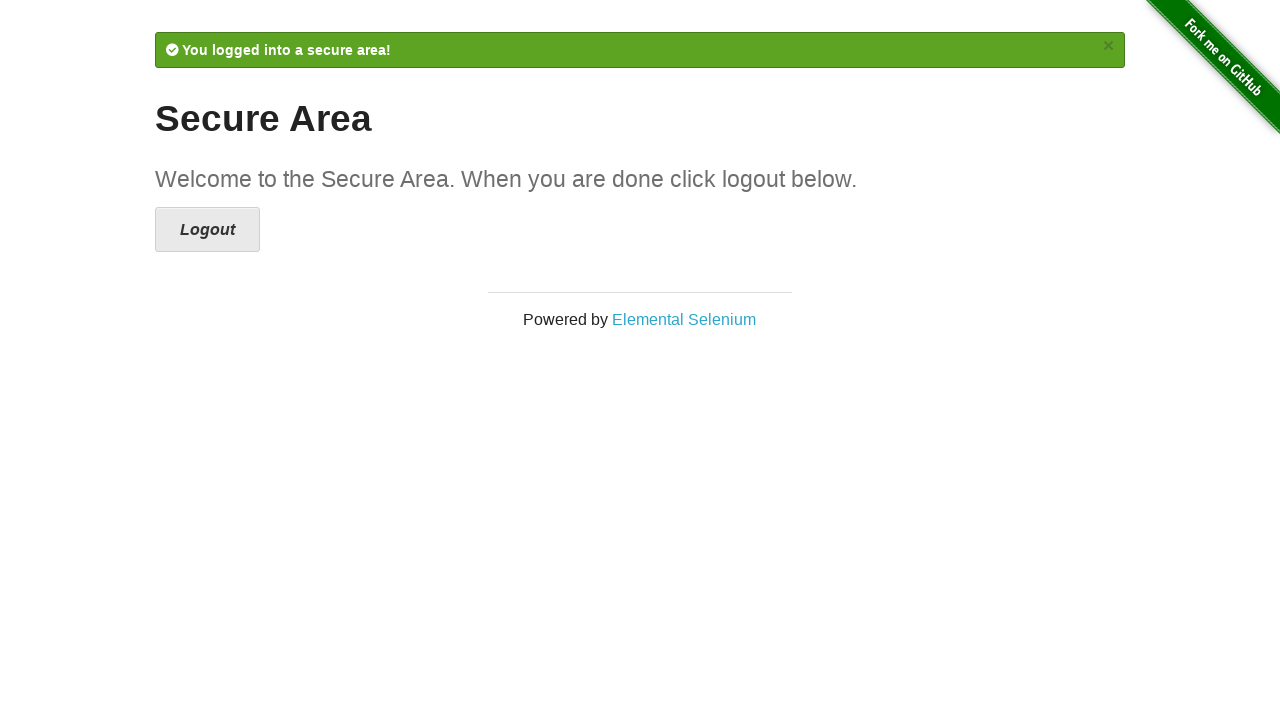

Clicked logout button at (208, 230) on xpath=//*[@id='content']/div/a/i
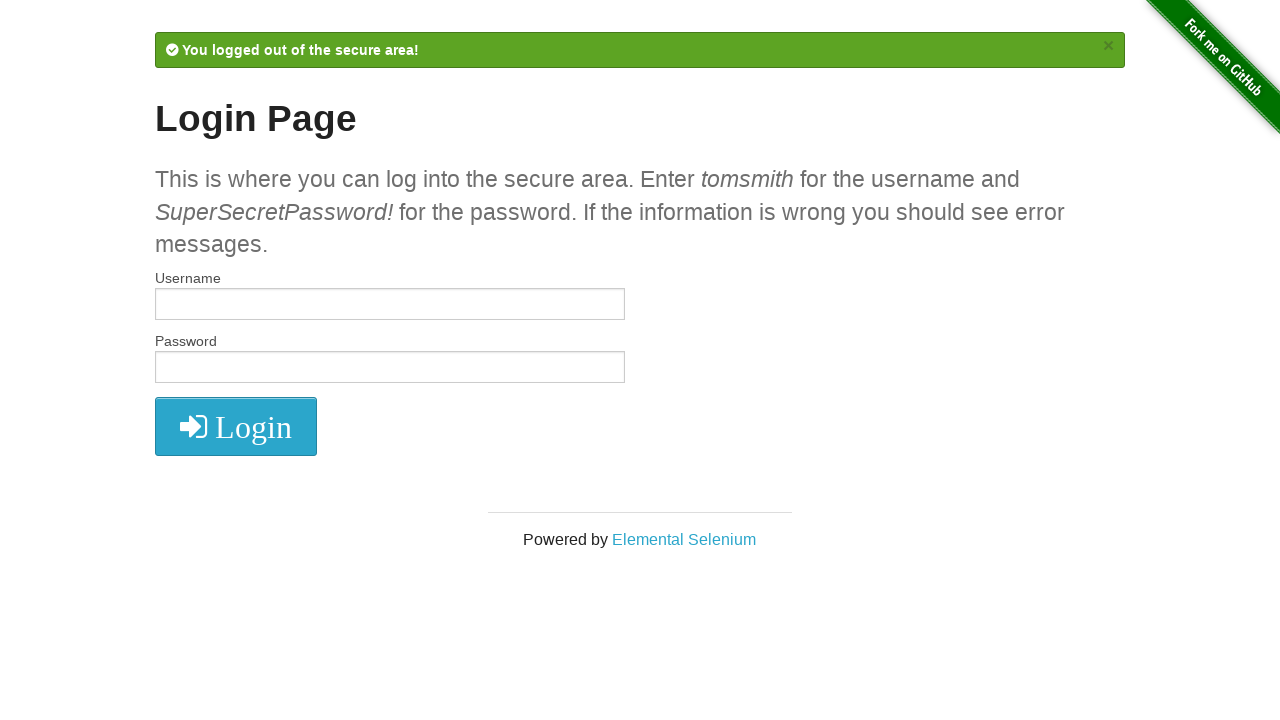

Logout message appeared after clicking logout
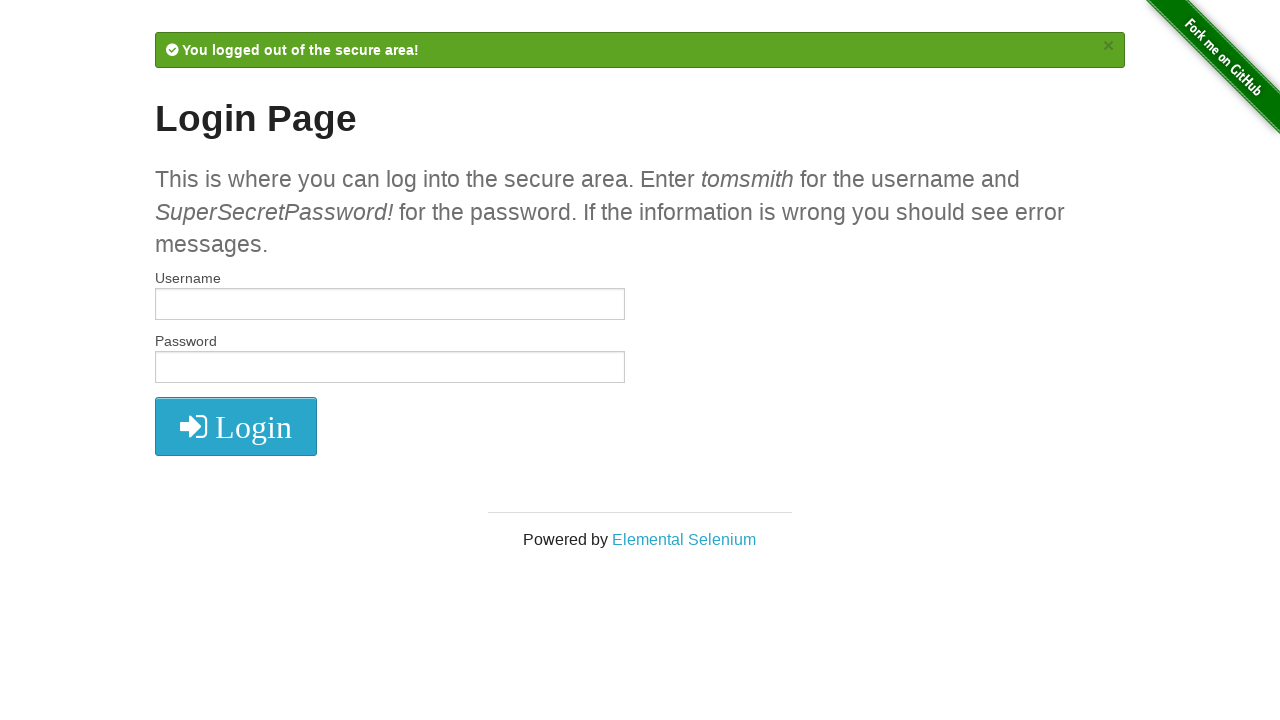

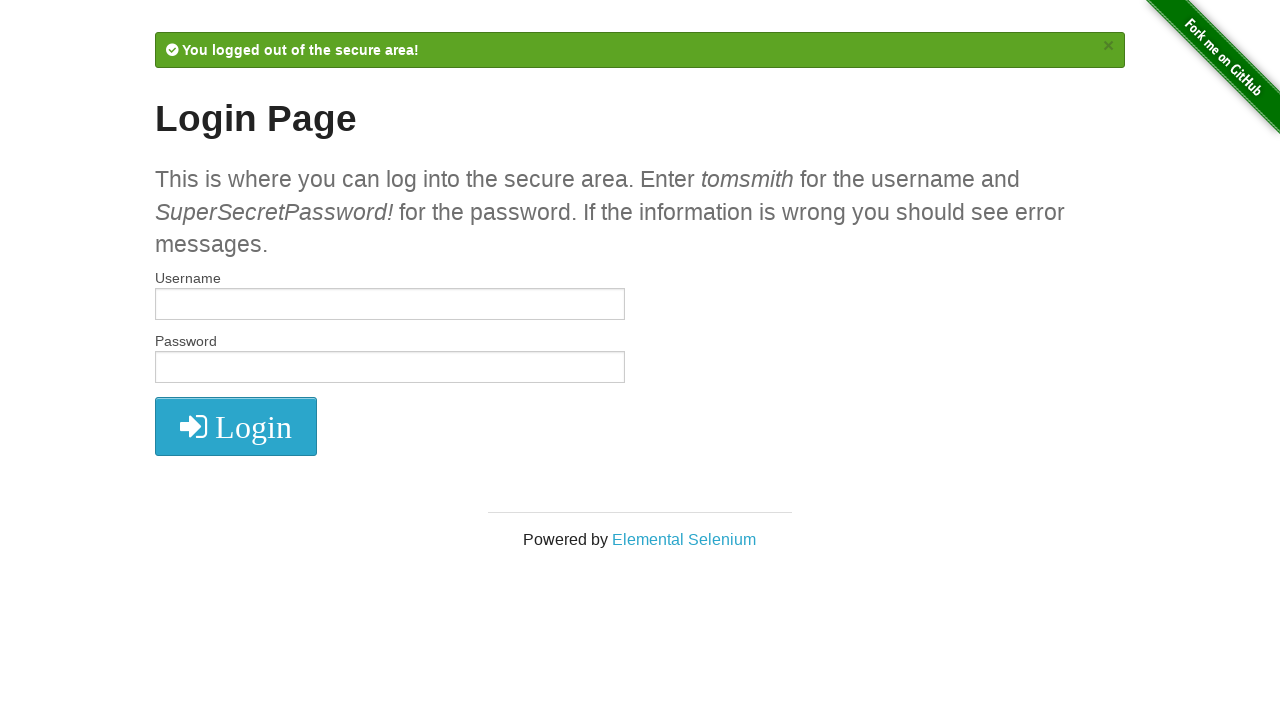